Navigates to a personal website and verifies the page loads by checking the title is accessible

Starting URL: http://besimgurbuz.com

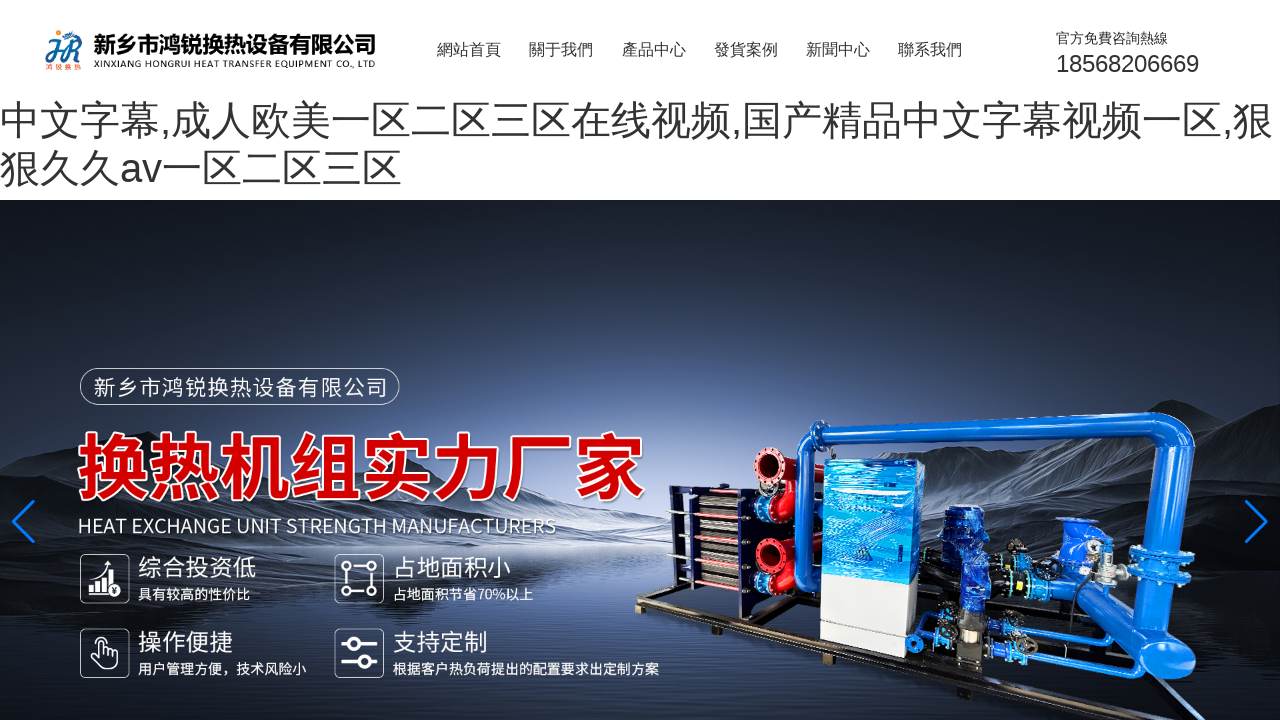

Waited for page to reach domcontentloaded state
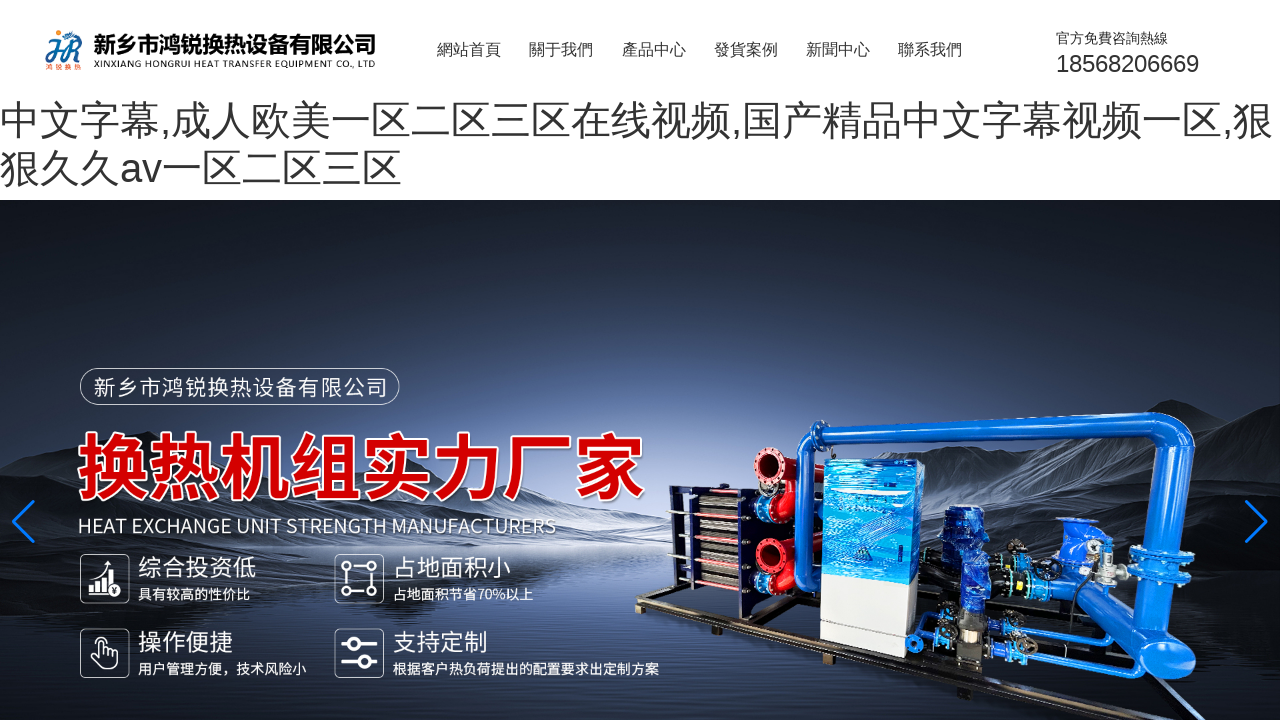

Verified page title is accessible and not None
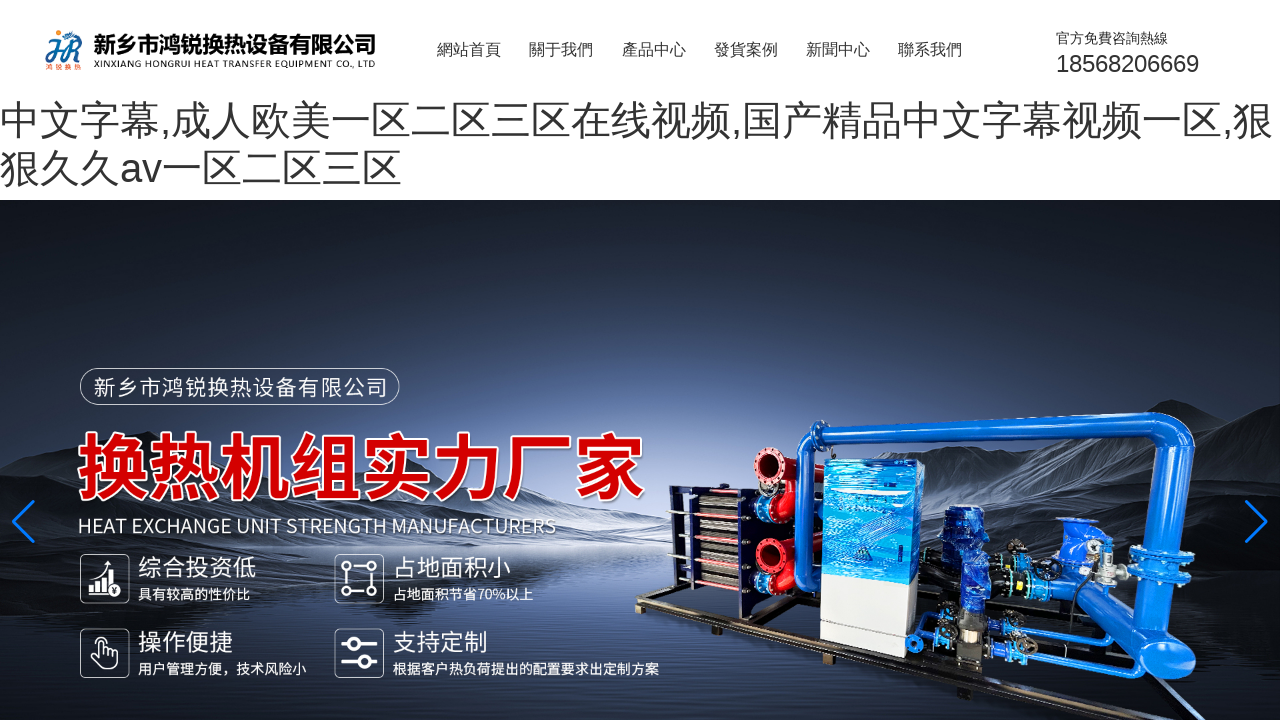

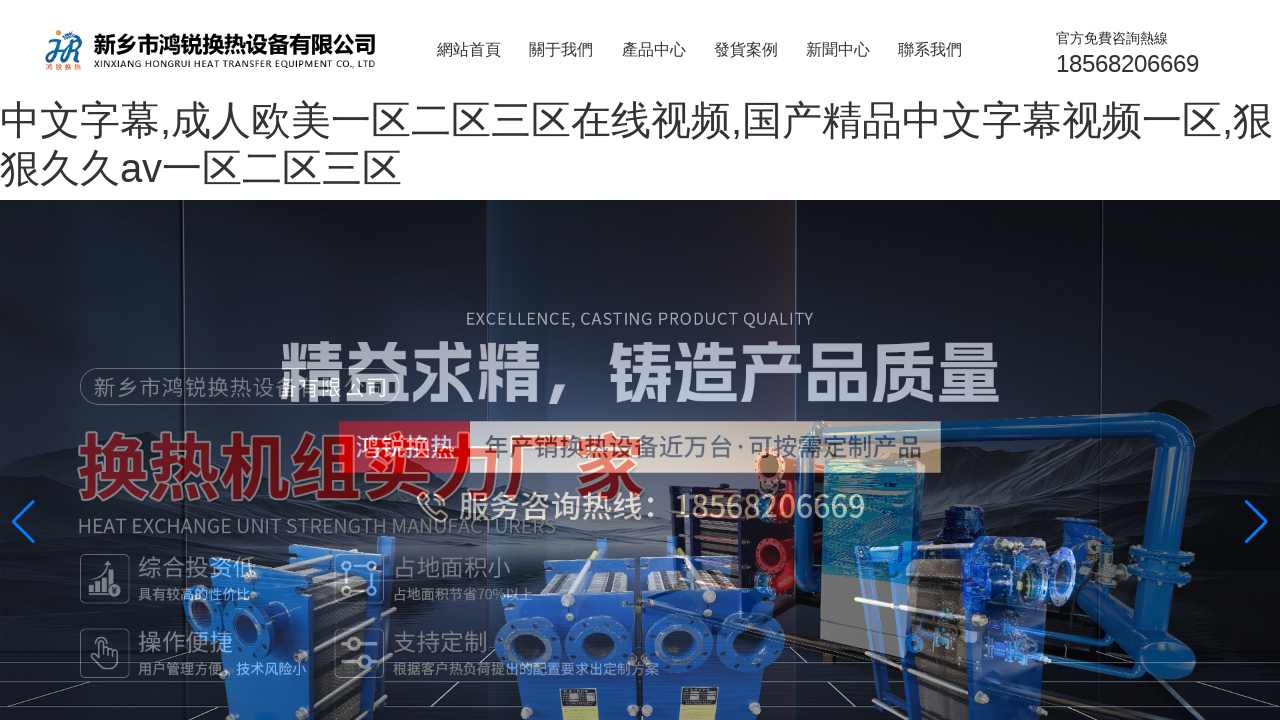